Tests input field functionality by sending multiple text values to a text field on a Selenium practice page, demonstrating concatenation and multiple argument input.

Starting URL: https://seleniumpractise.blogspot.com/2016/09/how-to-work-with-disable-textbox-or.html

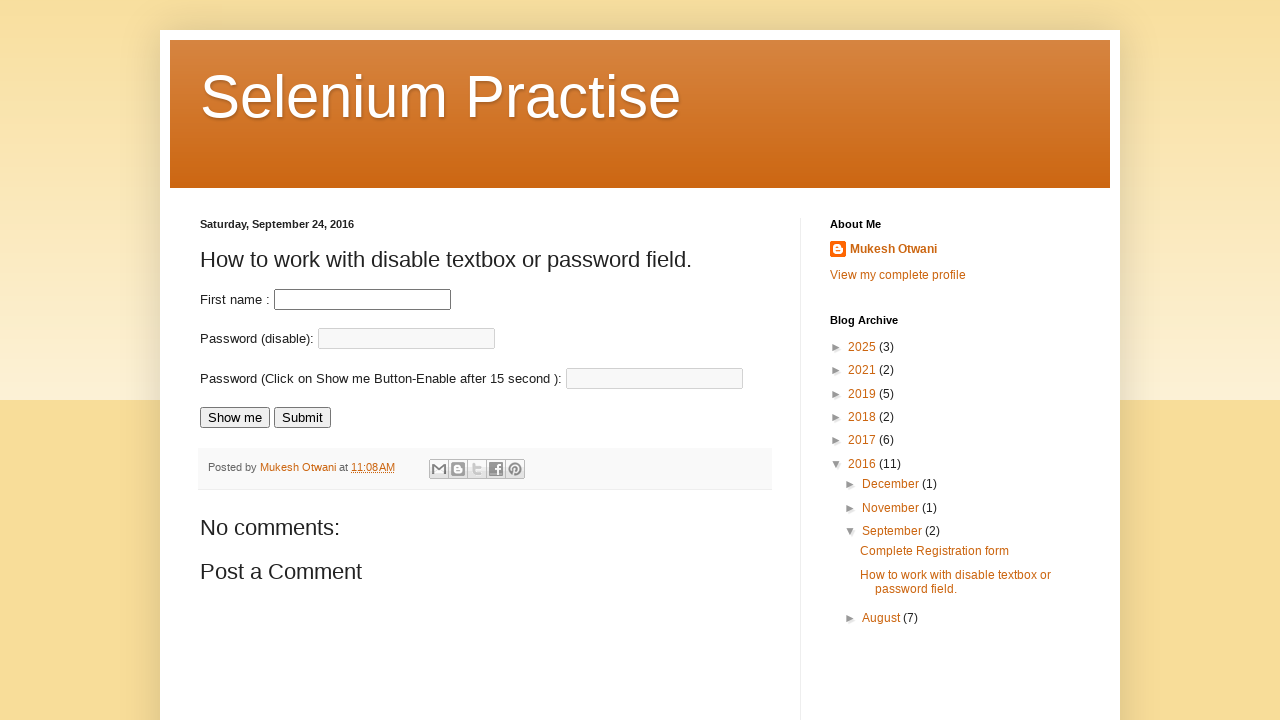

Filled first name field with 'testingautomation' on #fname
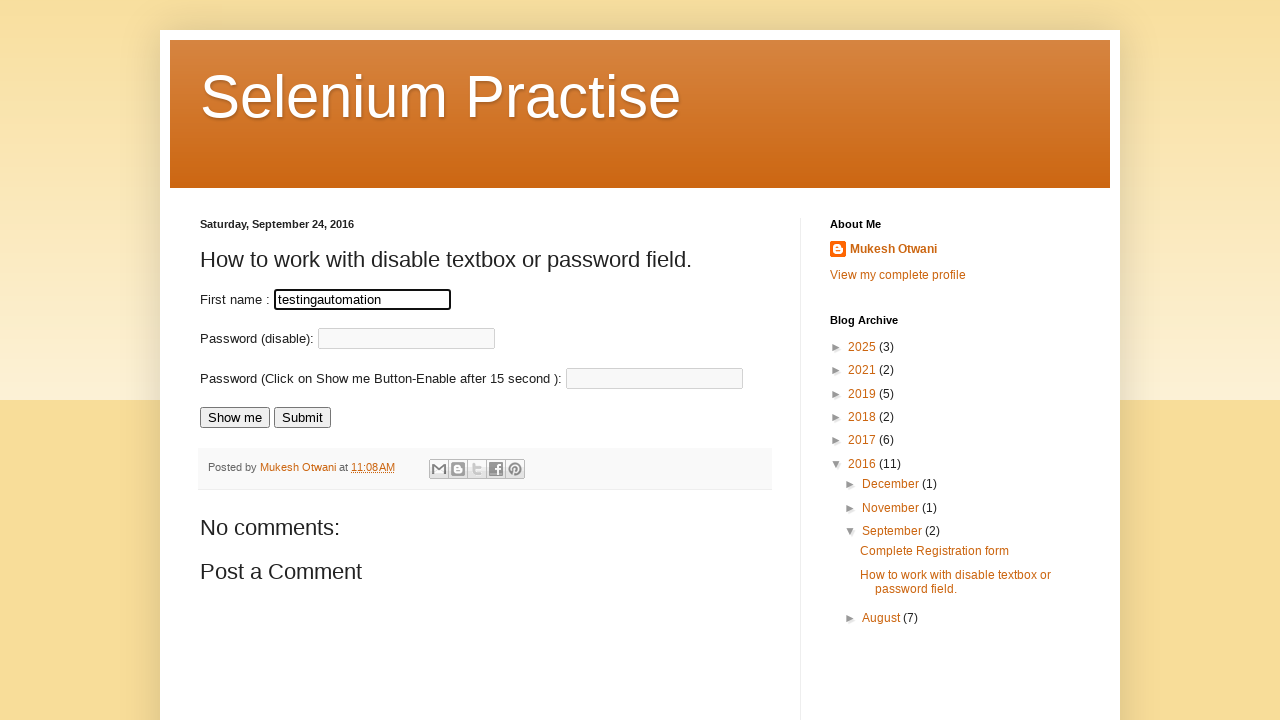

Filled first name field with 'testingautomationnaveen' on #fname
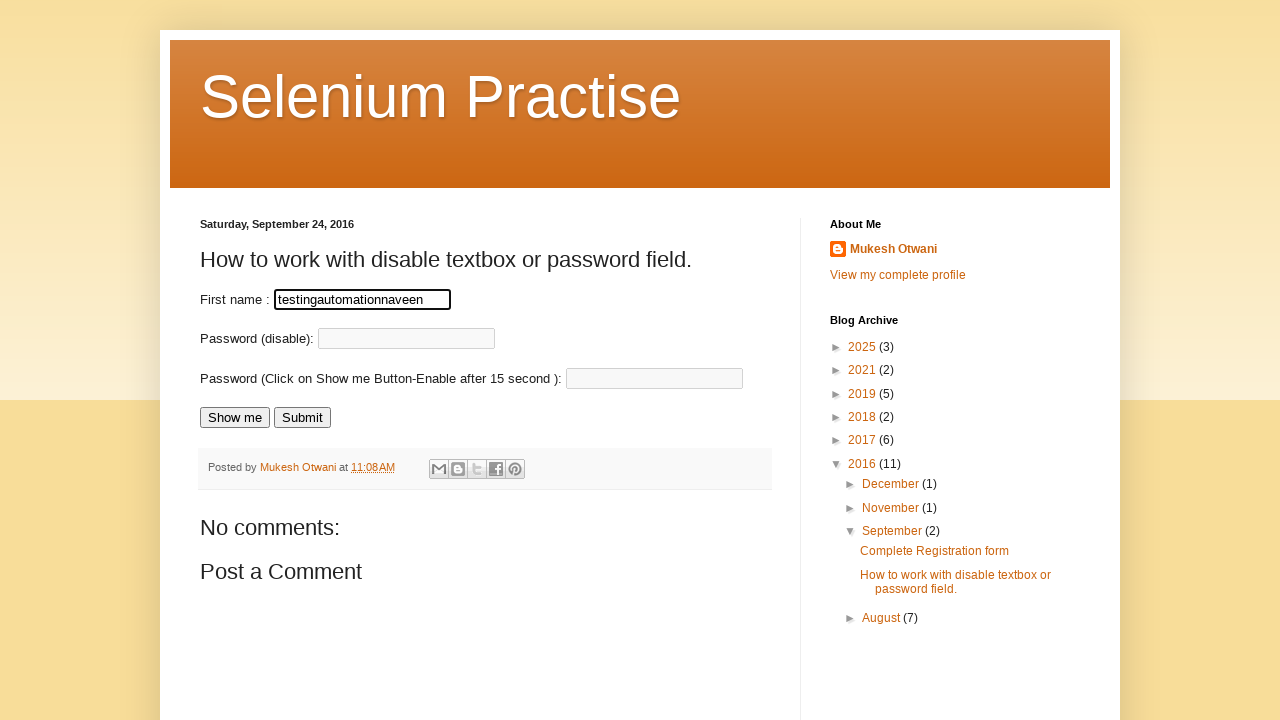

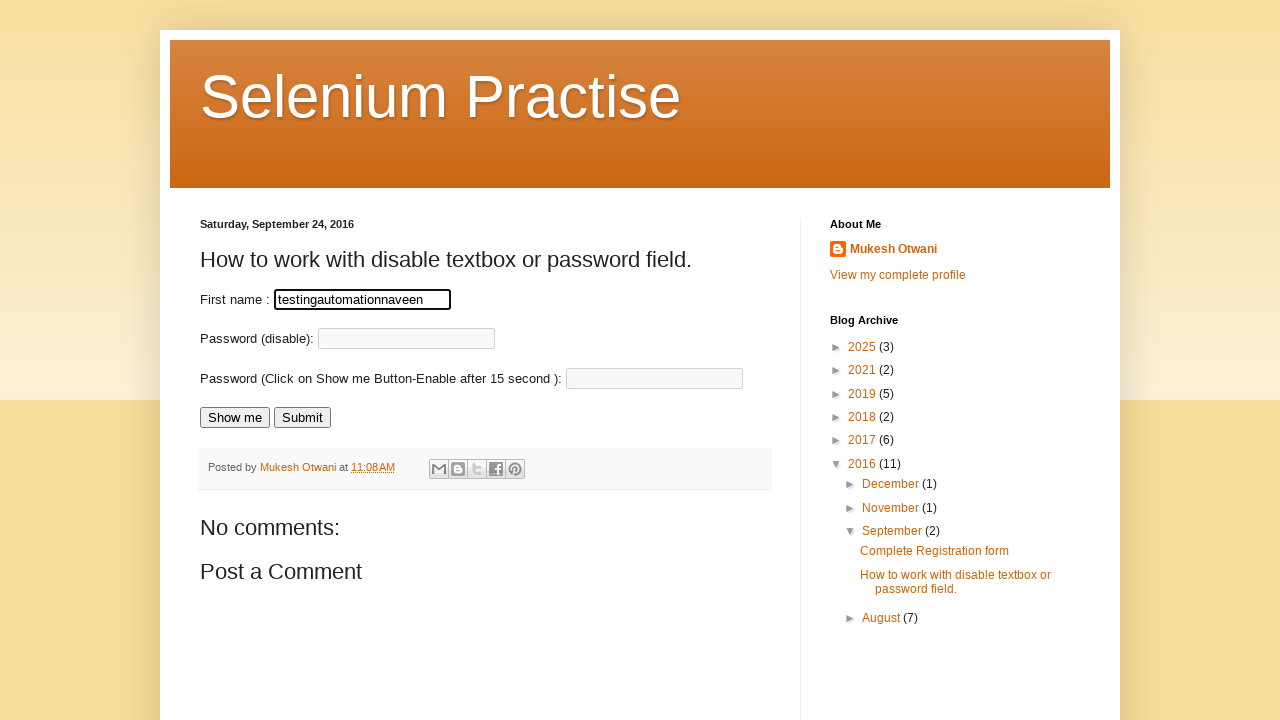